Navigates to otto.de, retrieves the page title and URL, then verifies they contain "OTTO". The script demonstrates basic page navigation and property verification.

Starting URL: https://www.otto.de

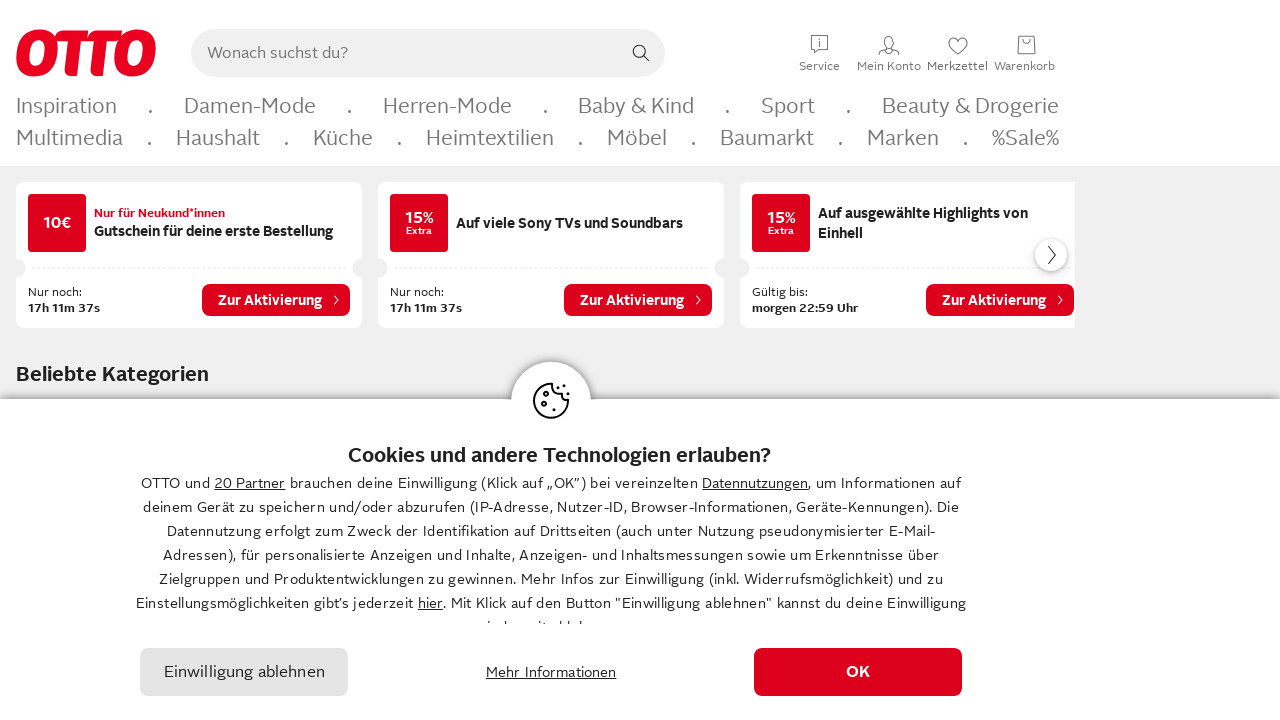

Waited for page to load (domcontentloaded state)
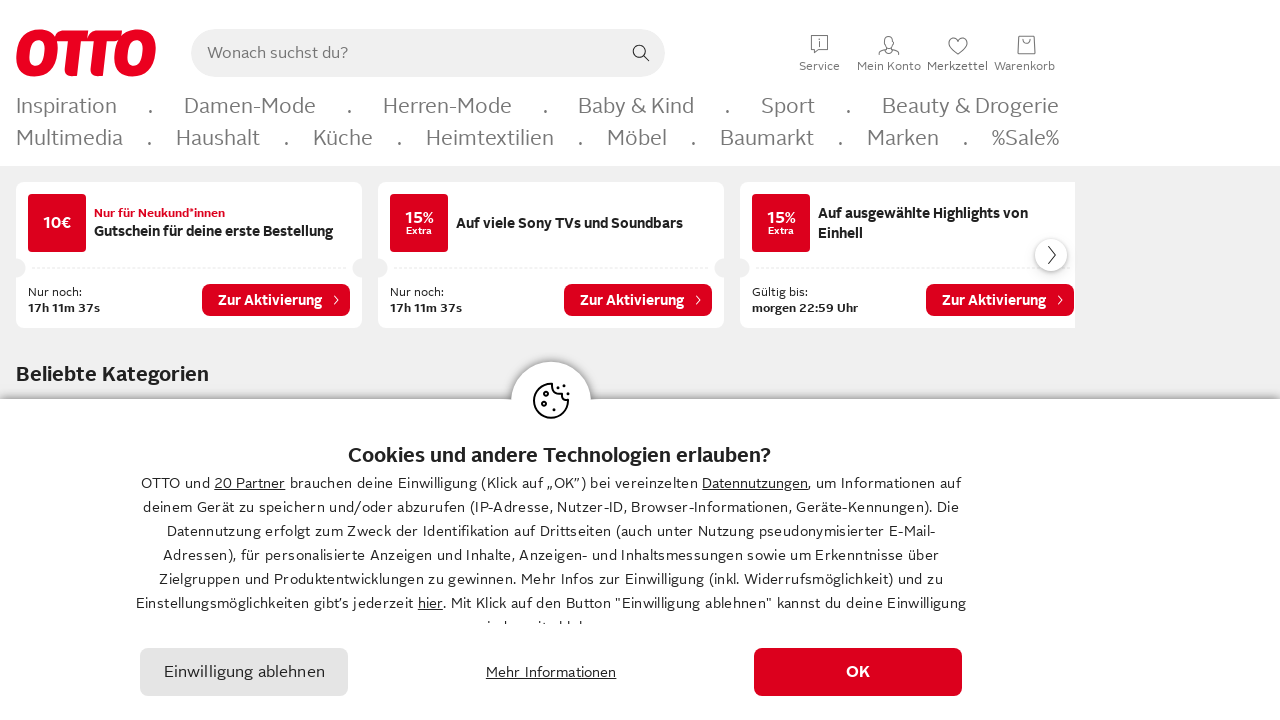

Retrieved page title
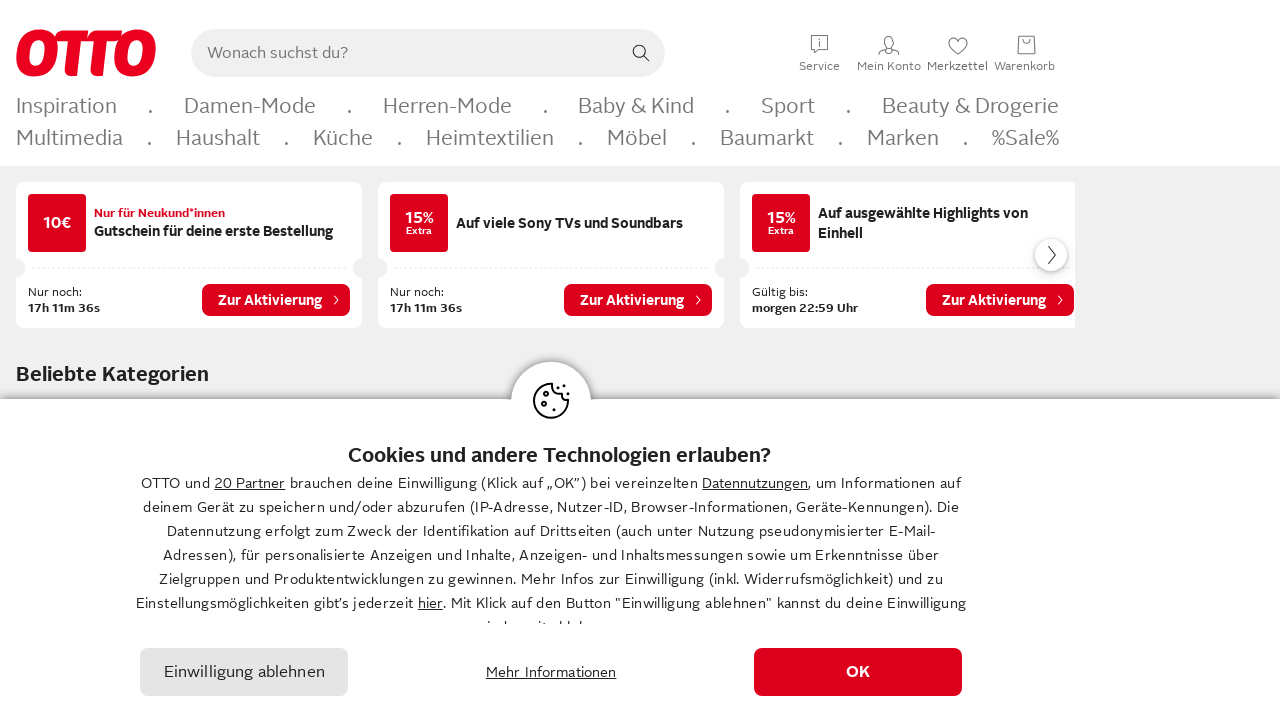

Retrieved page URL
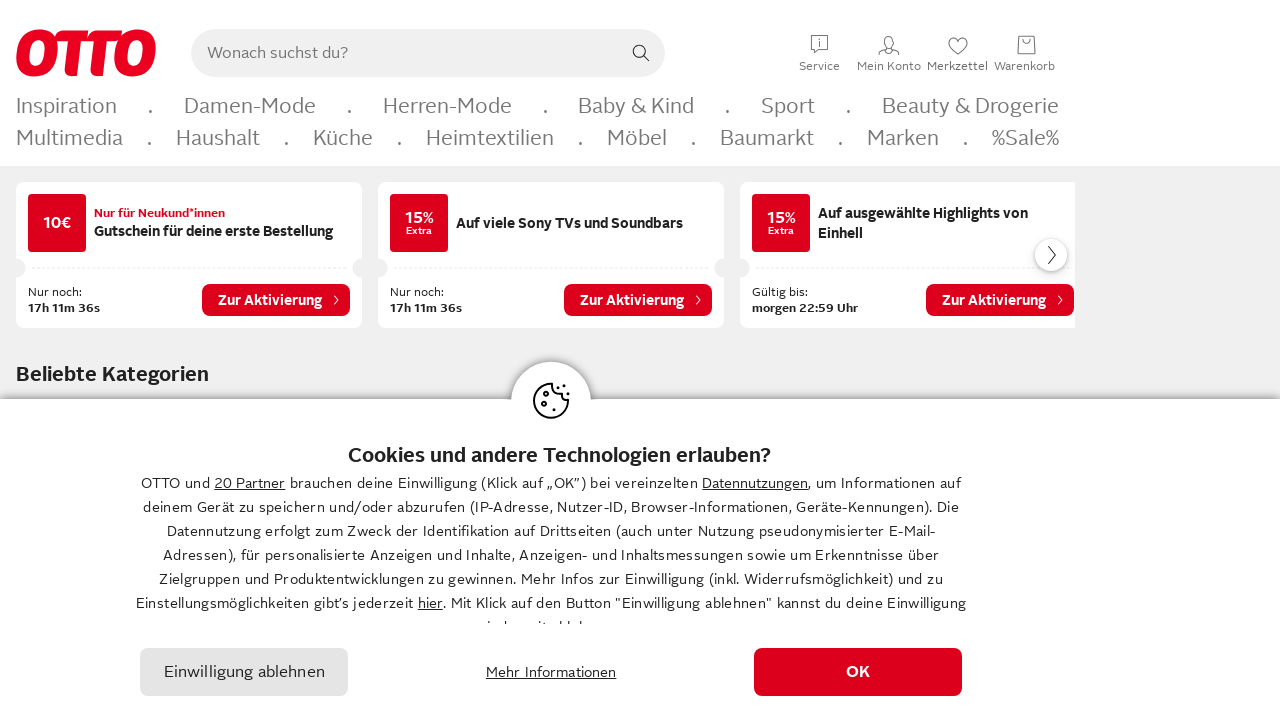

Verified page title contains 'OTTO': OTTO - Mode, Möbel & Technik » Zum Online-Shop
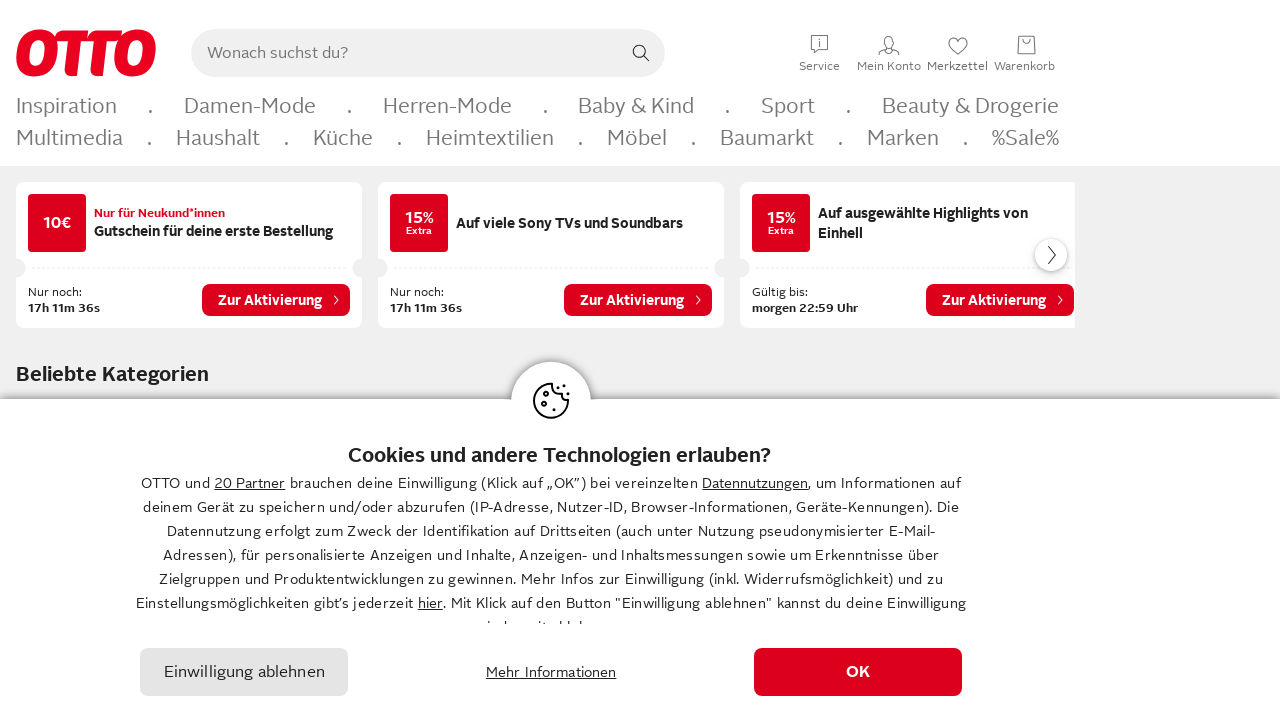

Verified URL contains 'otto': https://www.otto.de/
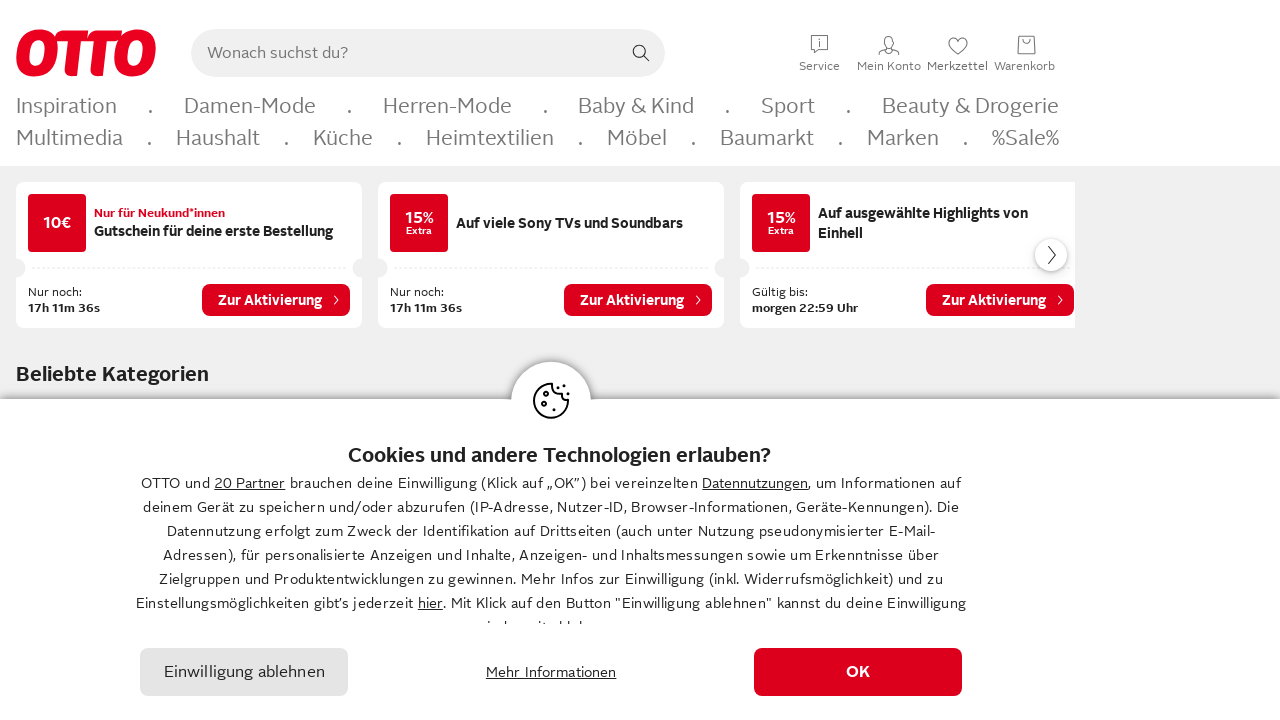

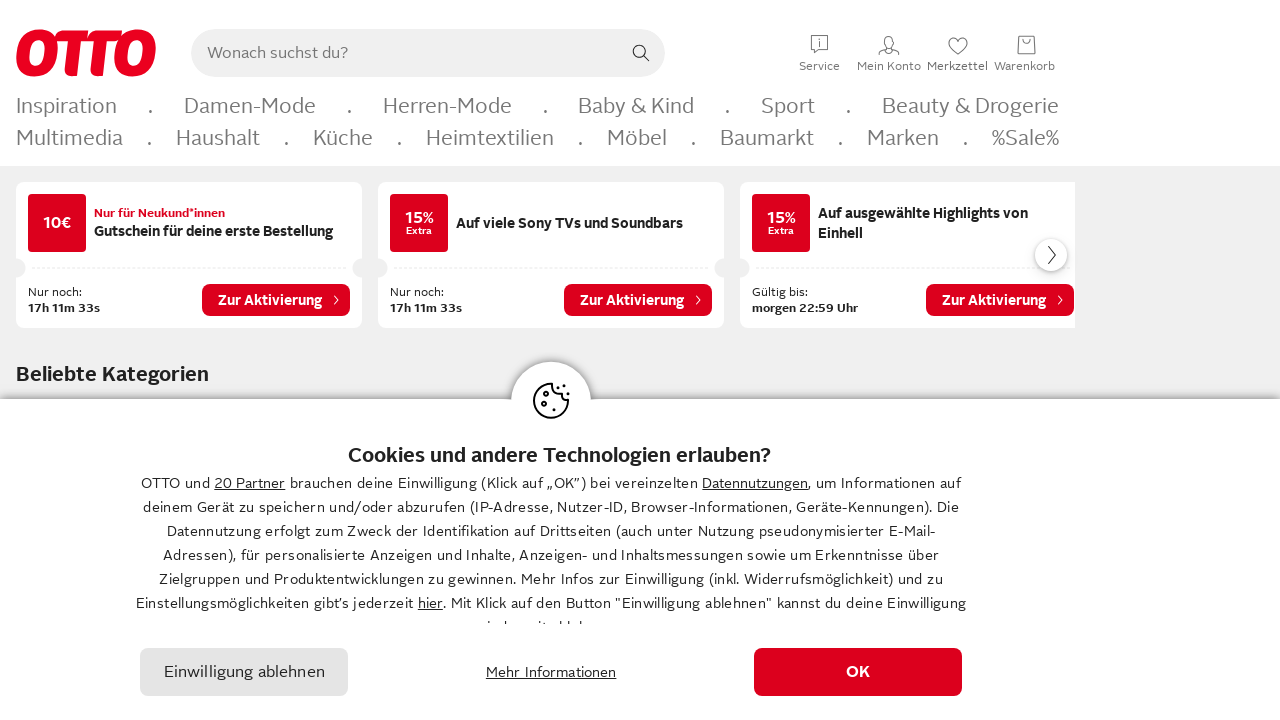